Tests IRCTC user registration form by filling phone number, email, and selecting an occupation from a dropdown menu using keyboard navigation

Starting URL: https://www.railyatri.in/train-ticket/create-new-irctc-user

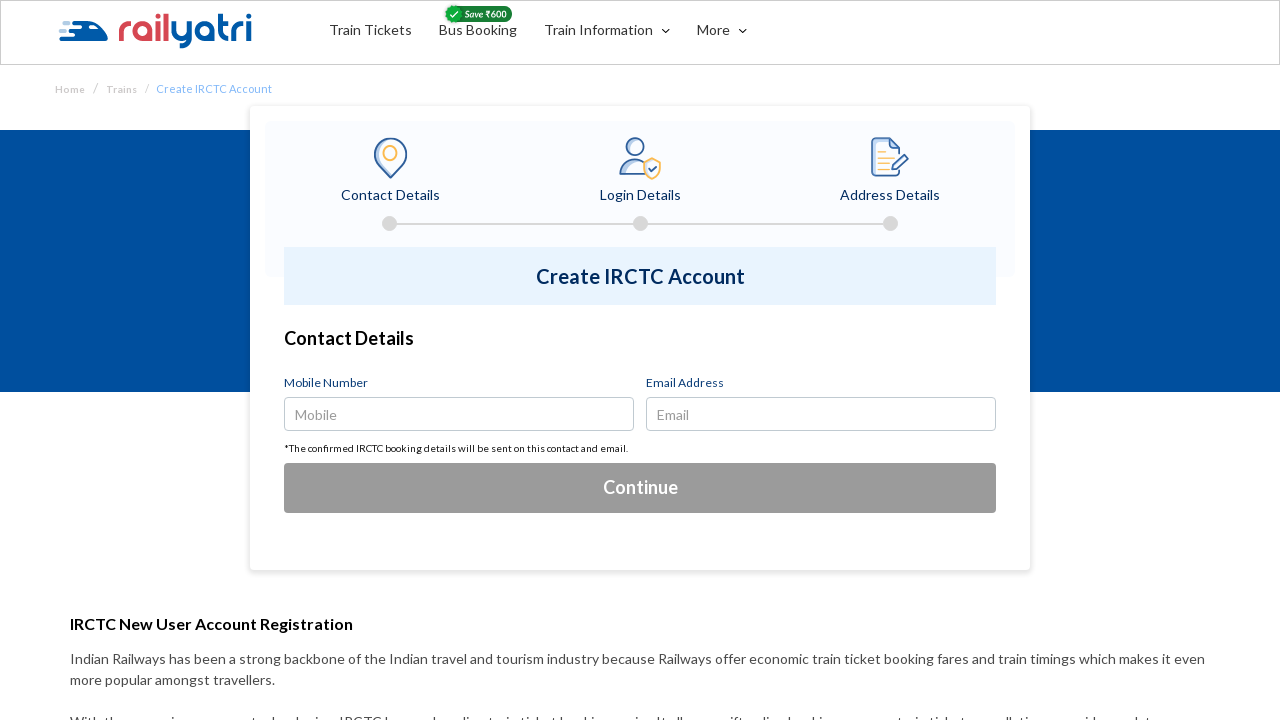

Filled phone number field with 7875667060 on input#user-number
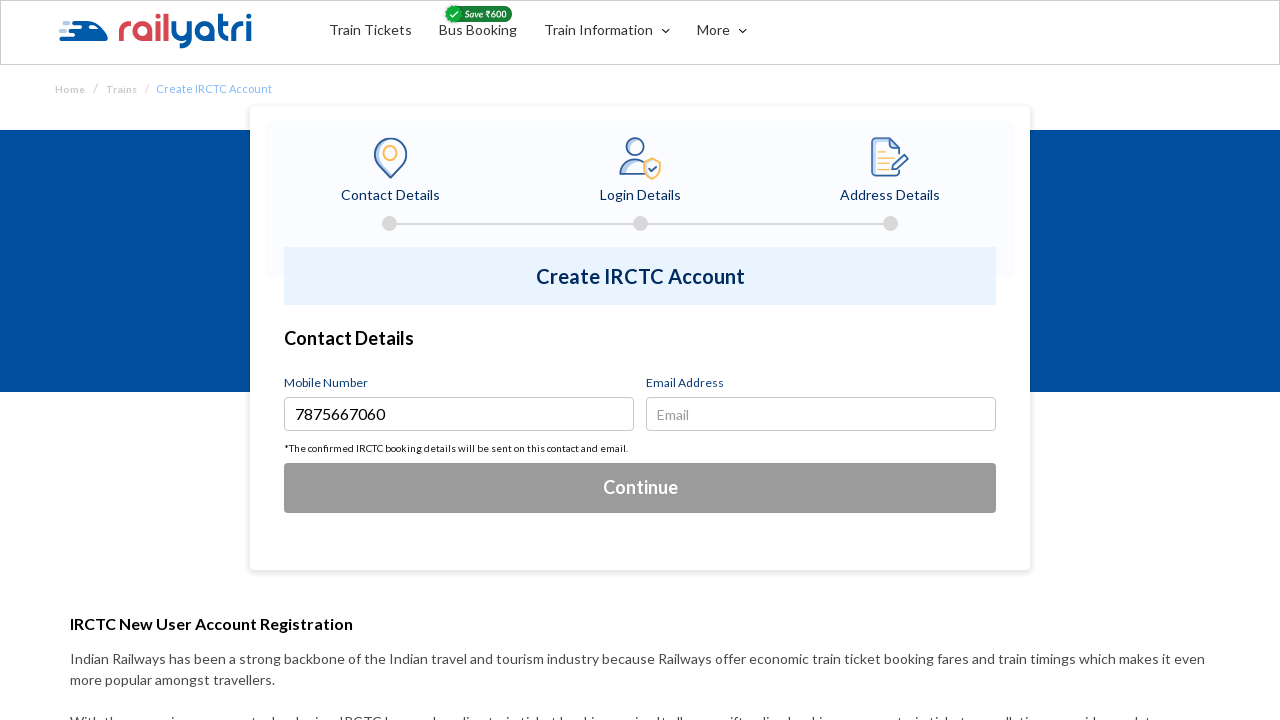

Filled email field with testuser@example.com on input#email_id
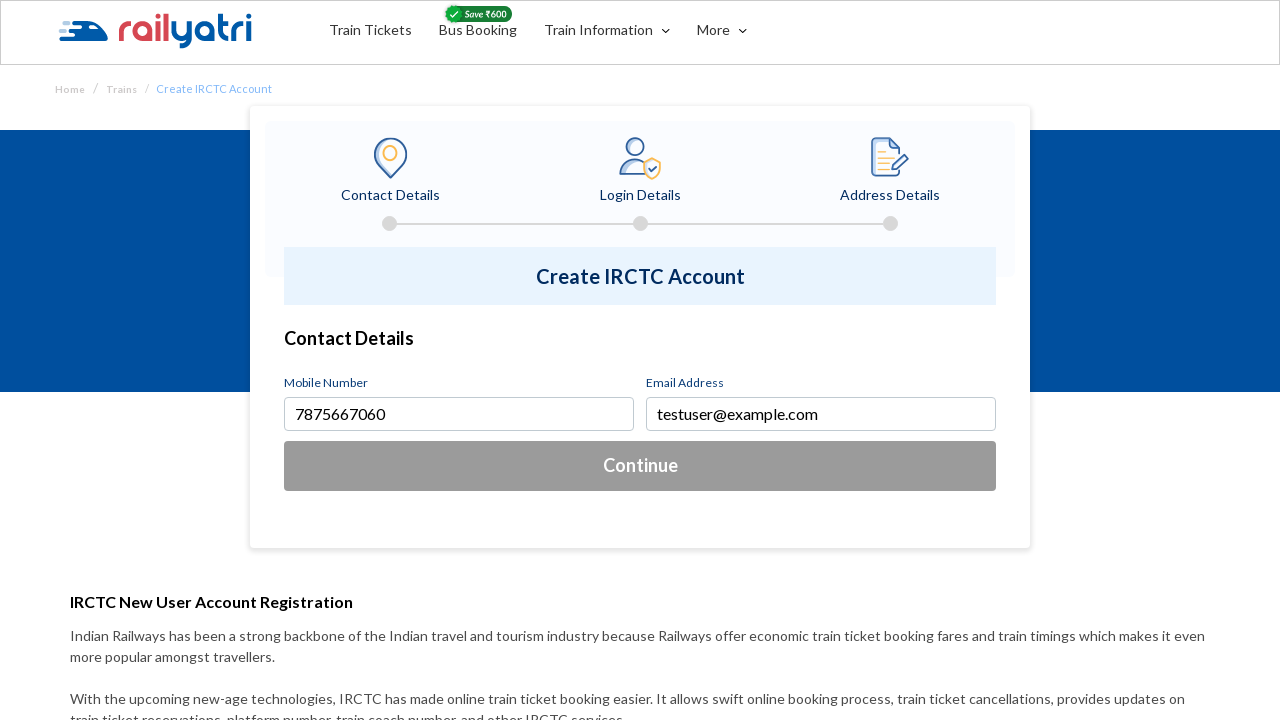

Clicked Continue button to proceed with registration at (640, 466) on button:text('Continue')
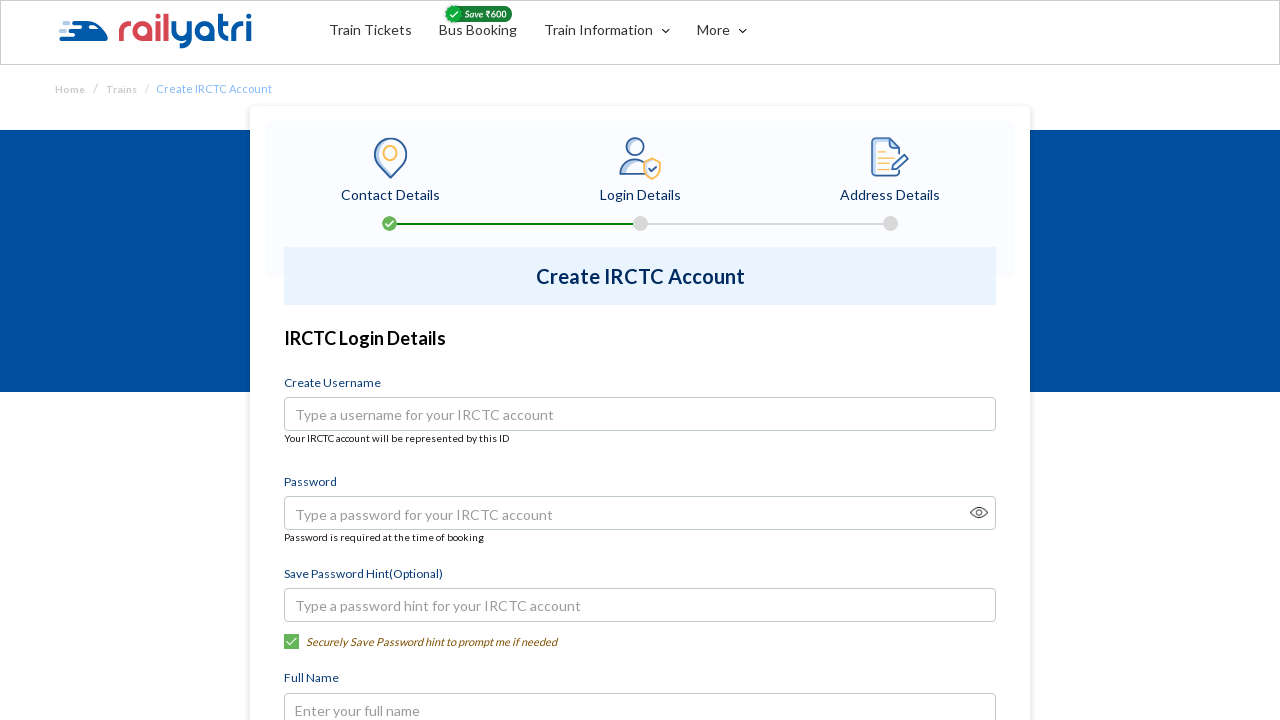

Waited for form to process
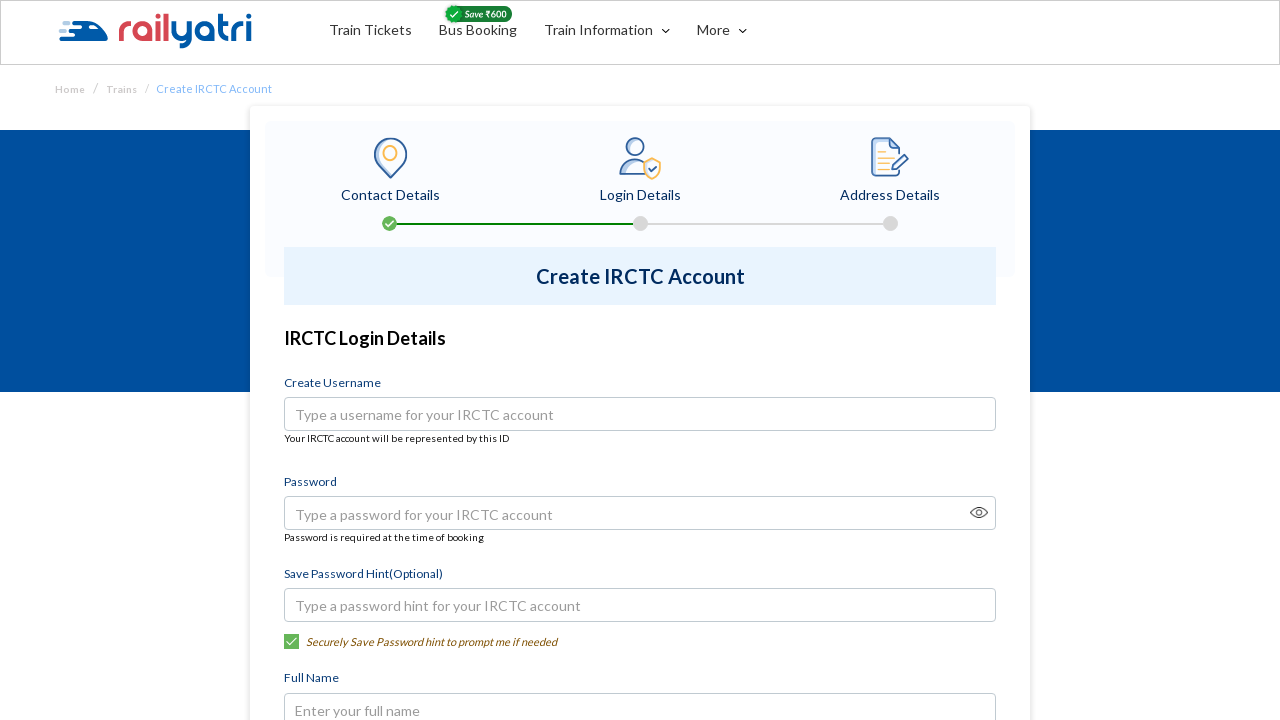

Clicked on occupation dropdown to open it at (640, 360) on button:has-text('Select Occupation')
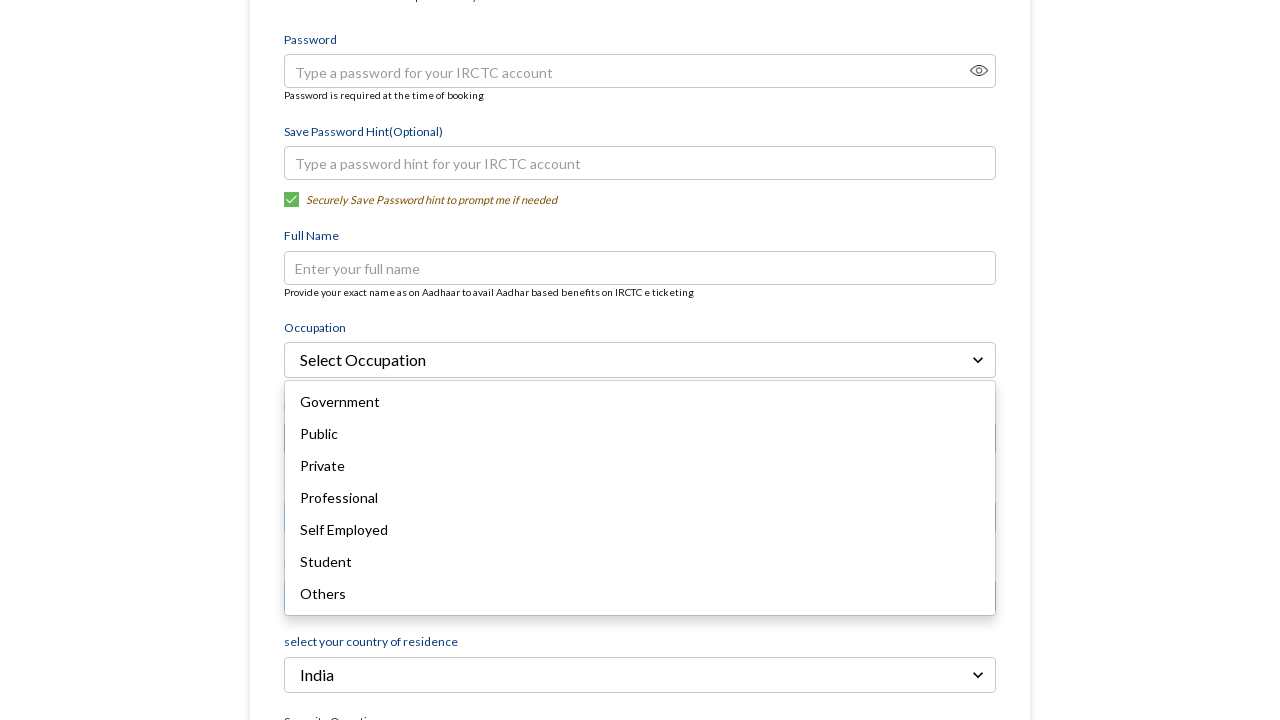

Pressed ArrowDown in dropdown (iteration 1/6)
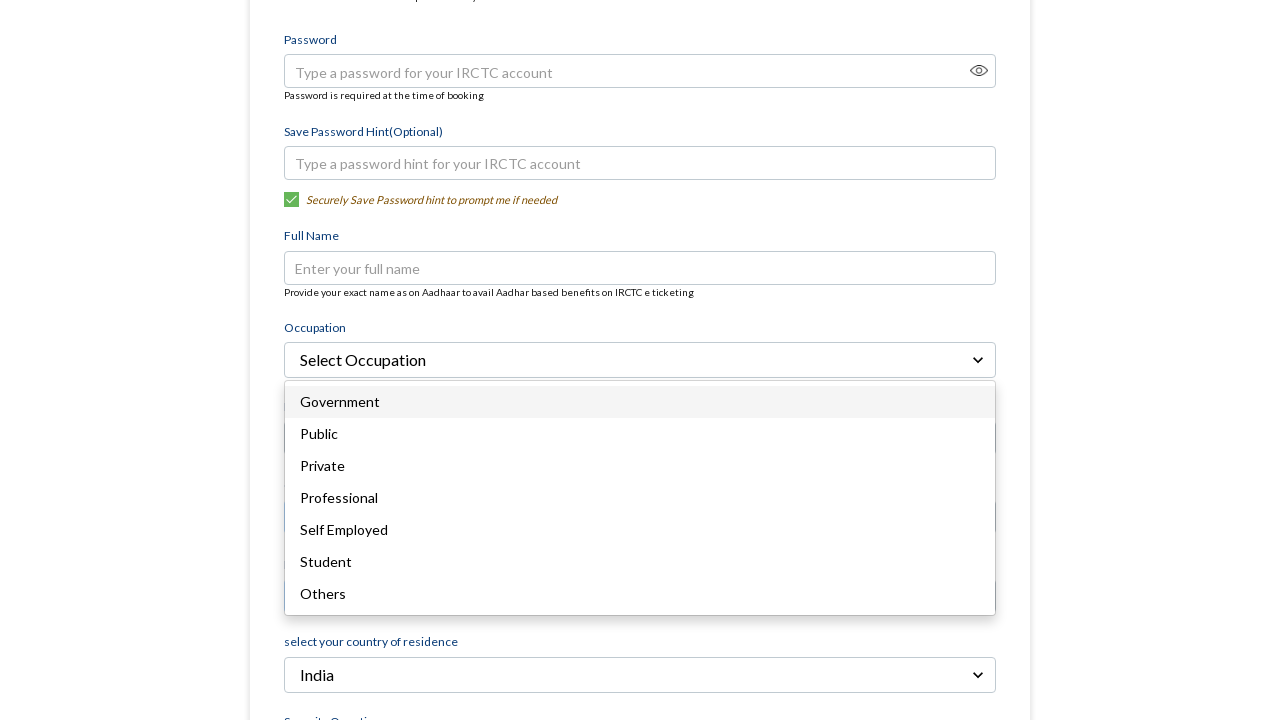

Pressed ArrowDown in dropdown (iteration 2/6)
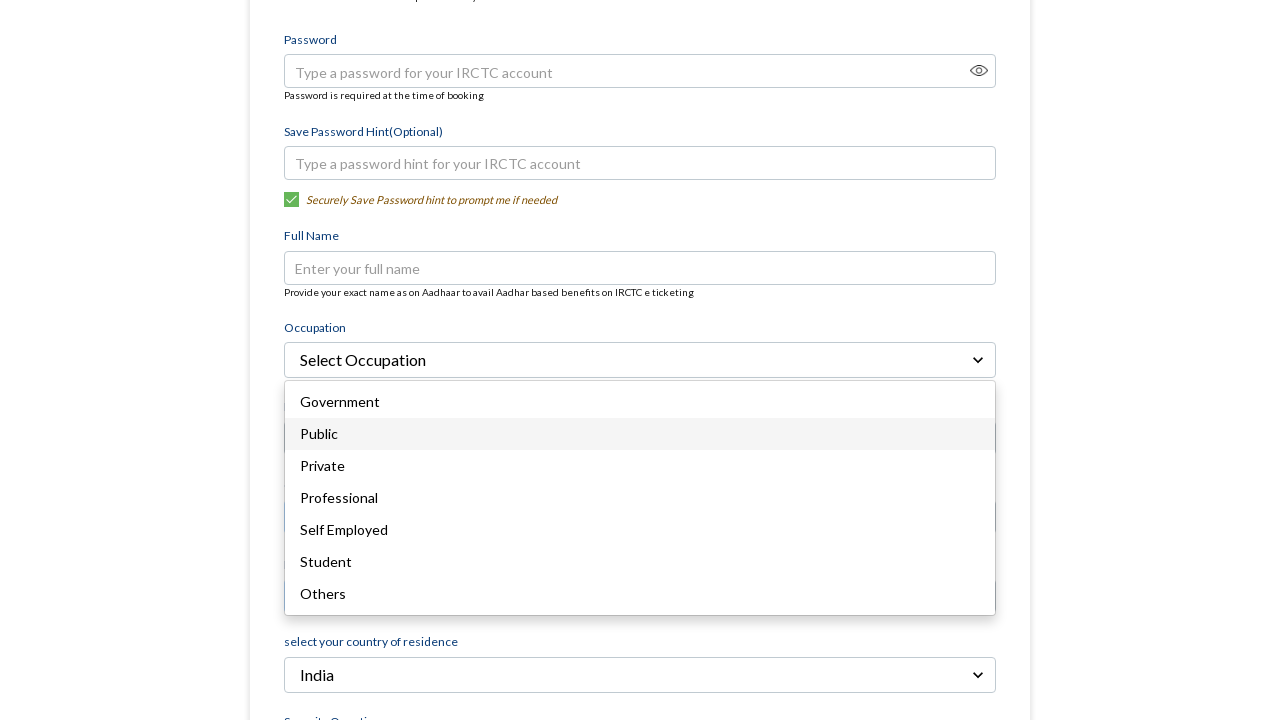

Pressed ArrowDown in dropdown (iteration 3/6)
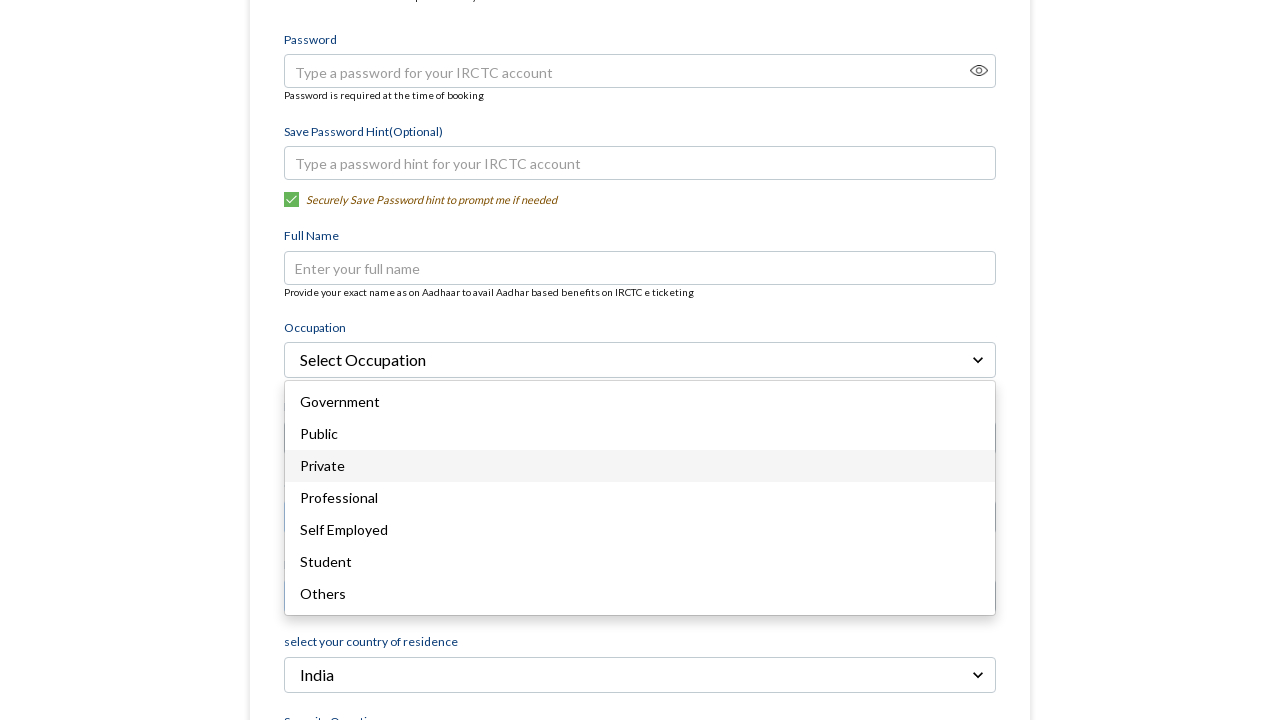

Pressed ArrowDown in dropdown (iteration 4/6)
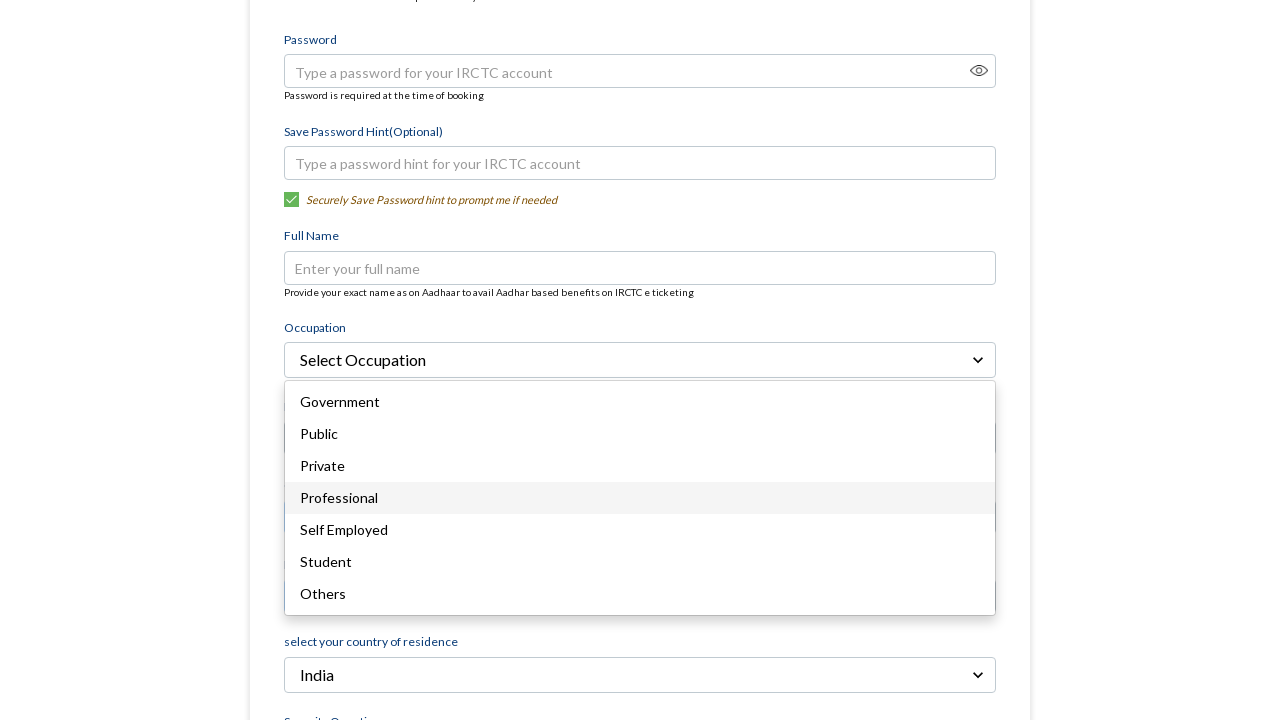

Pressed ArrowDown in dropdown (iteration 5/6)
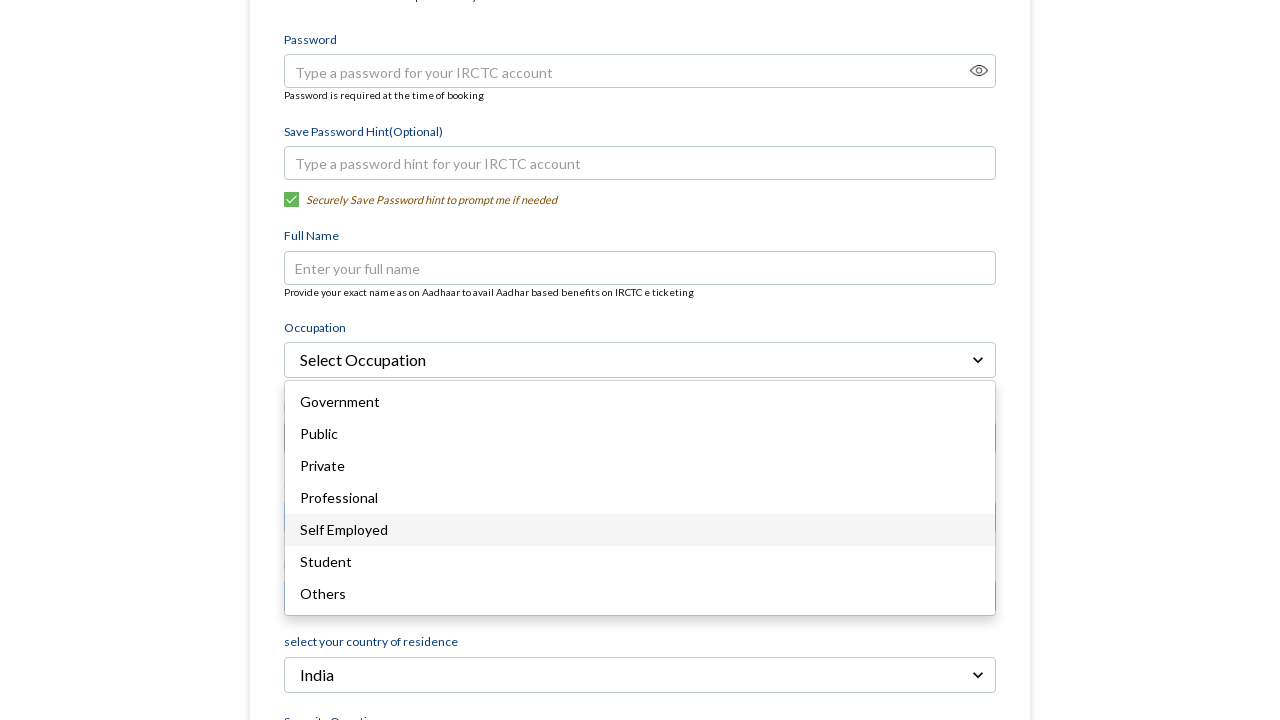

Pressed ArrowDown in dropdown (iteration 6/6)
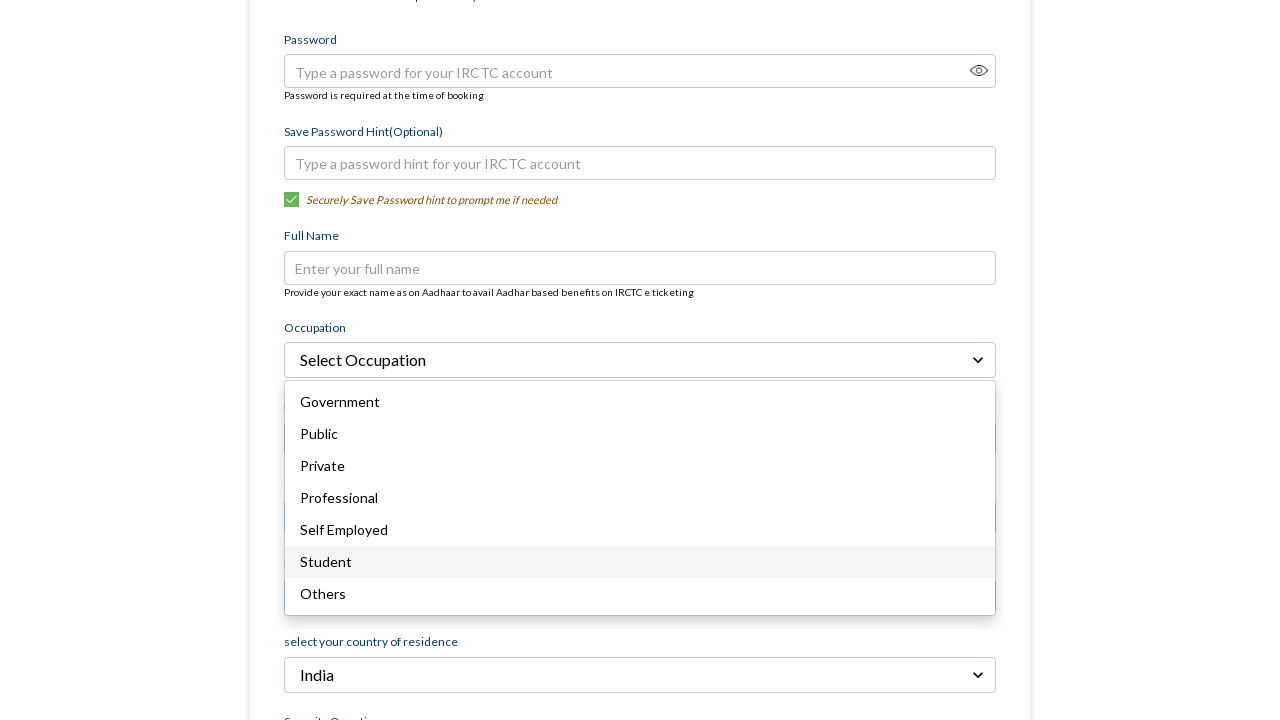

Pressed Enter to select the occupation option
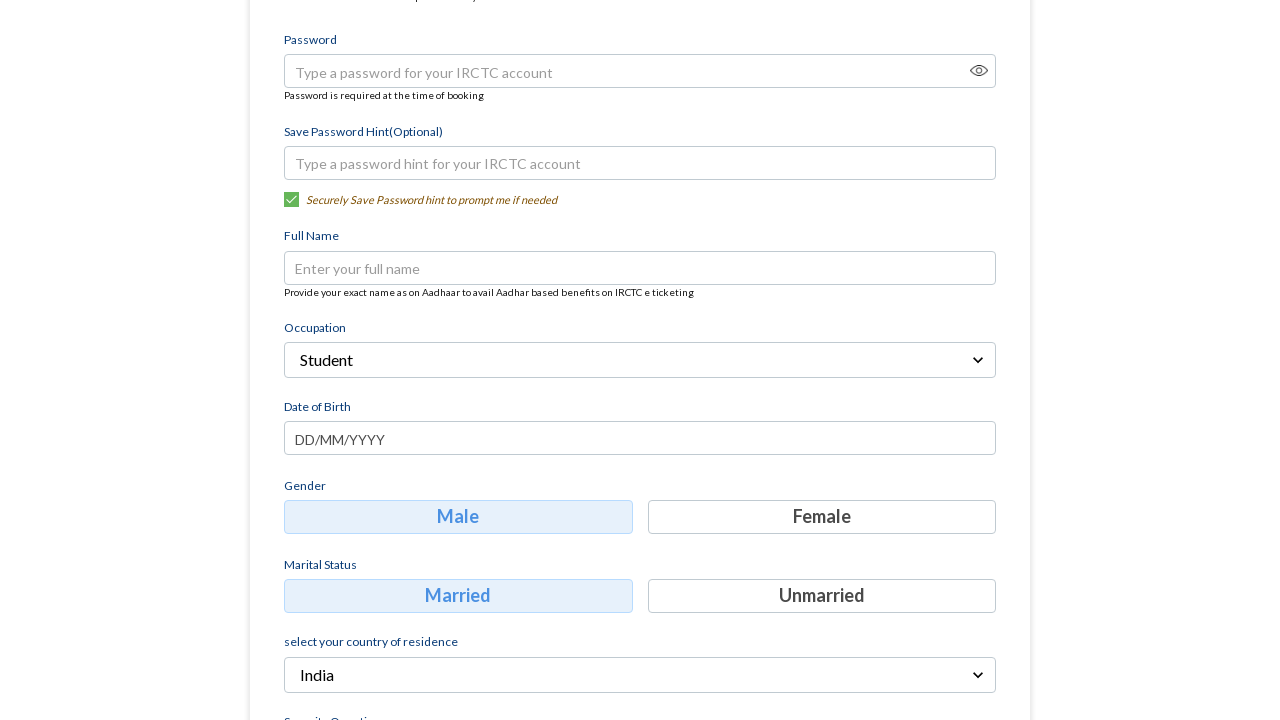

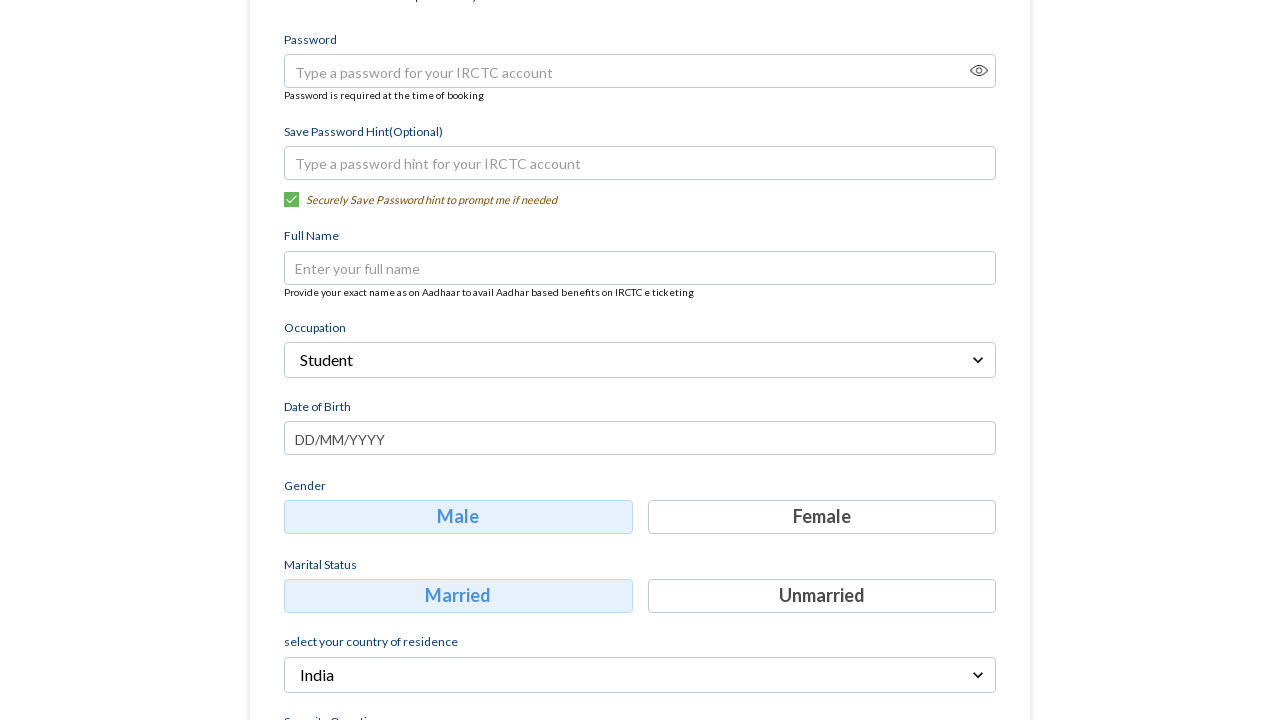